Tests handling of a JavaScript confirm dialog by clicking a button that triggers a confirm popup and accepting it

Starting URL: https://www.selenium.dev/documentation/webdriver/interactions/alerts/

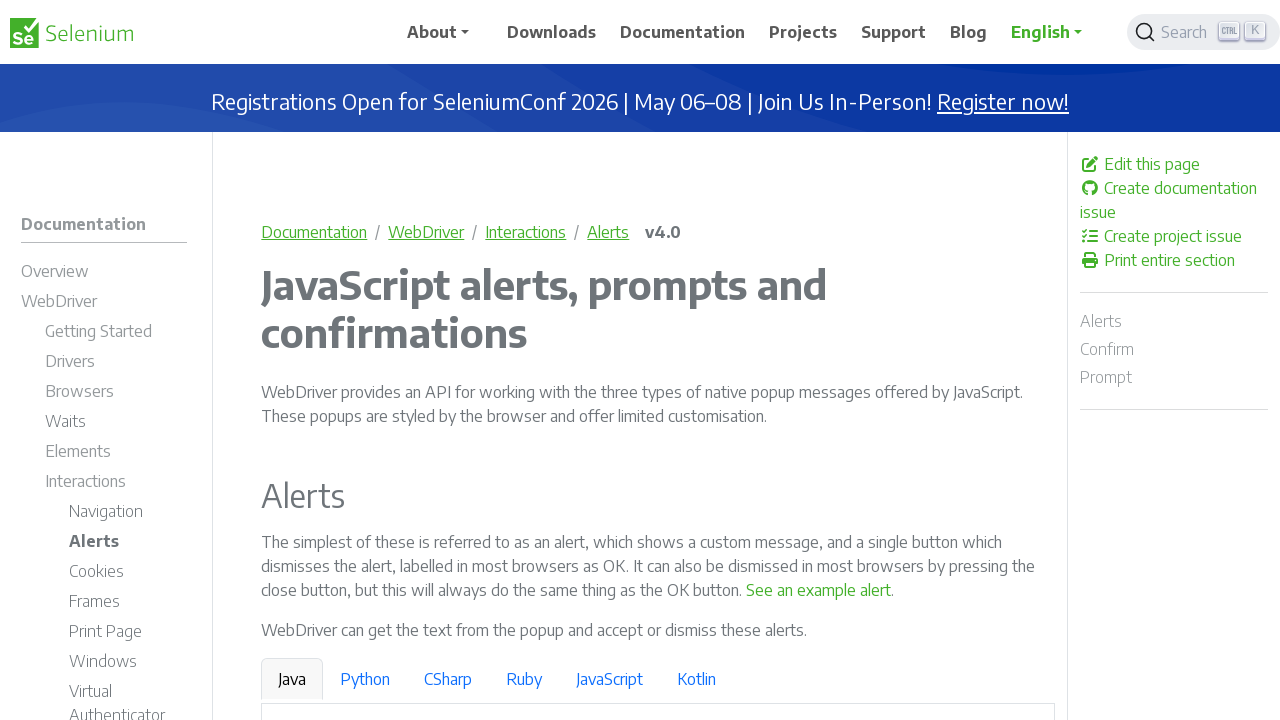

Set up dialog handler to accept confirm popup
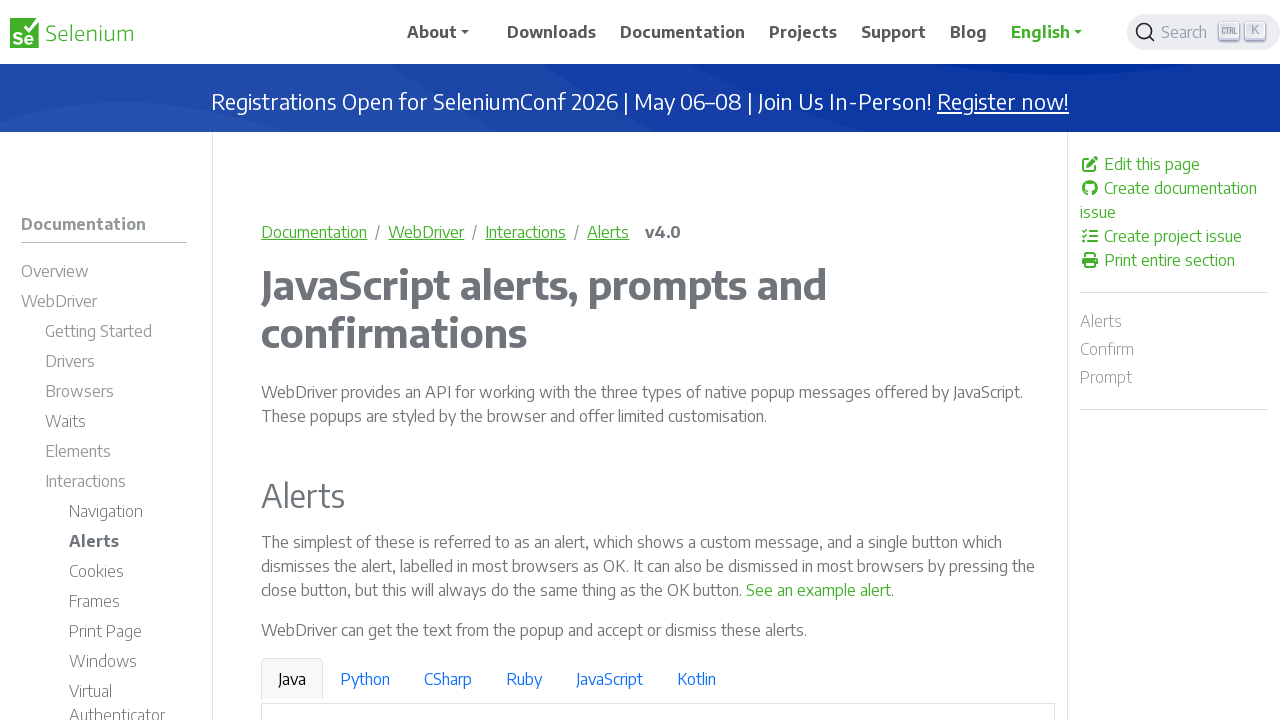

Clicked button to trigger confirm dialog at (964, 361) on internal:text="See a sample confirm"s
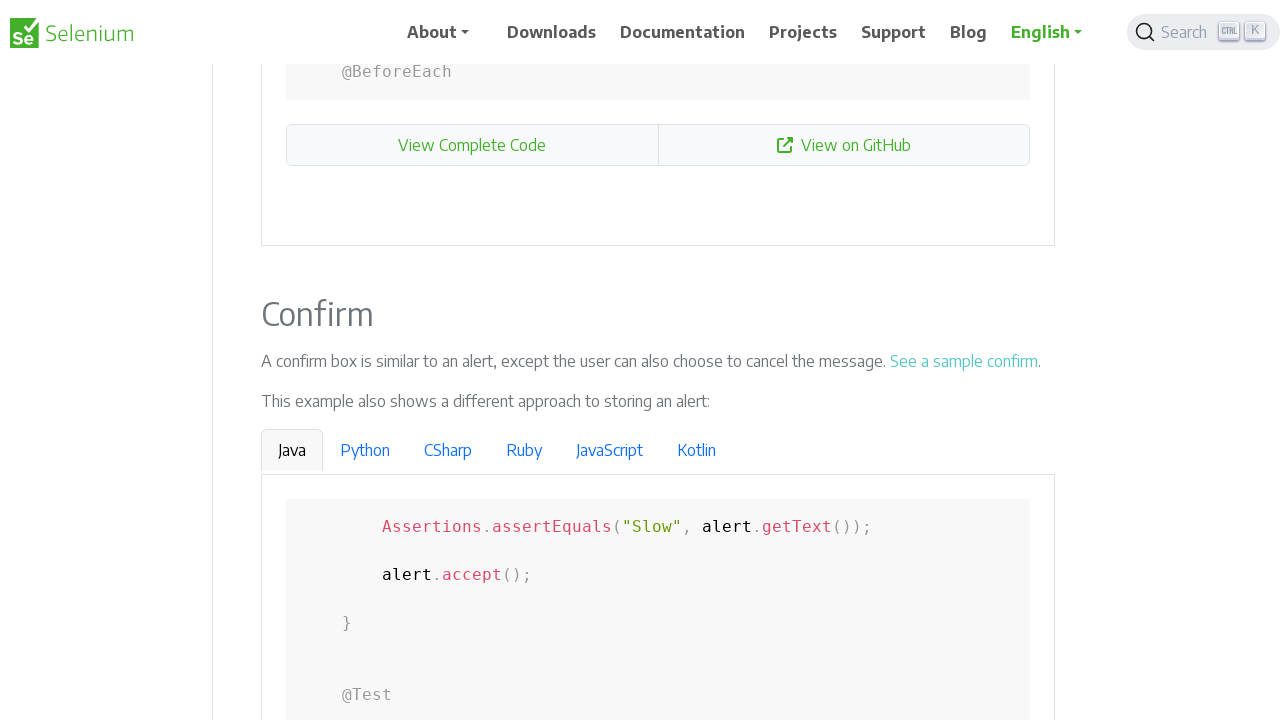

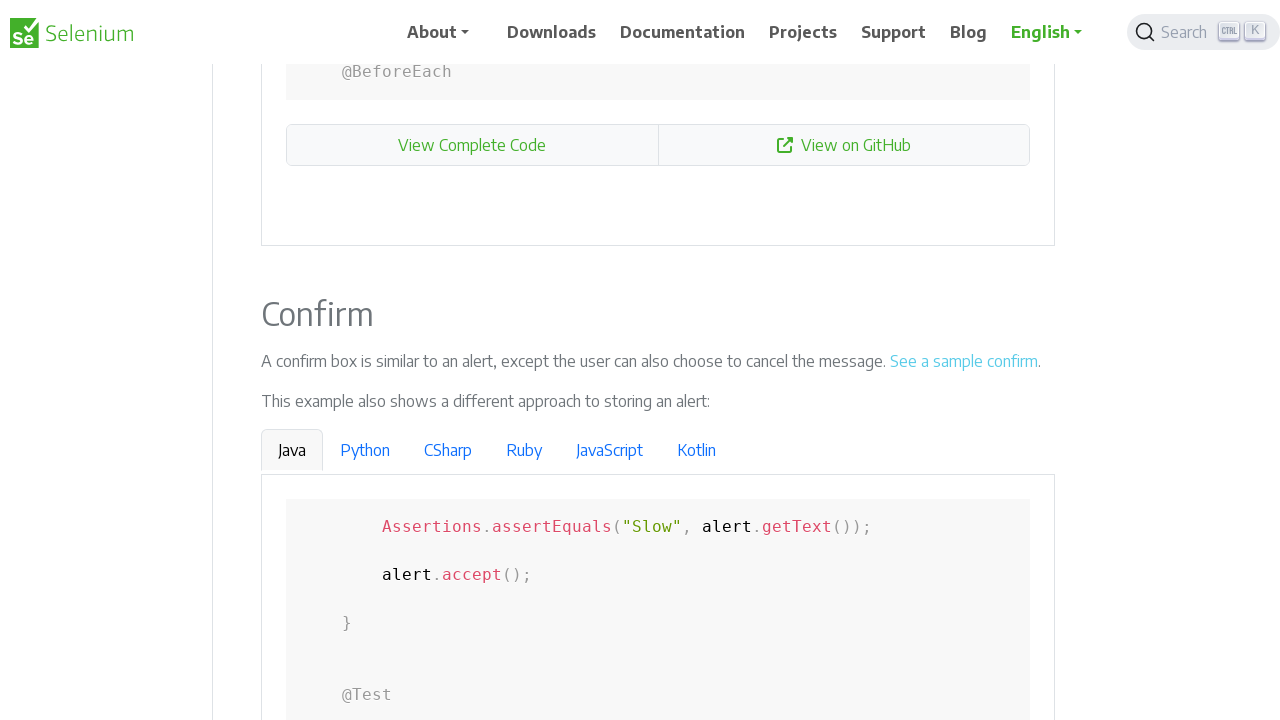